Navigates to the omayo test website and verifies that a button element with id "but1" is enabled/displayed on the page.

Starting URL: http://omayo.blogspot.com/

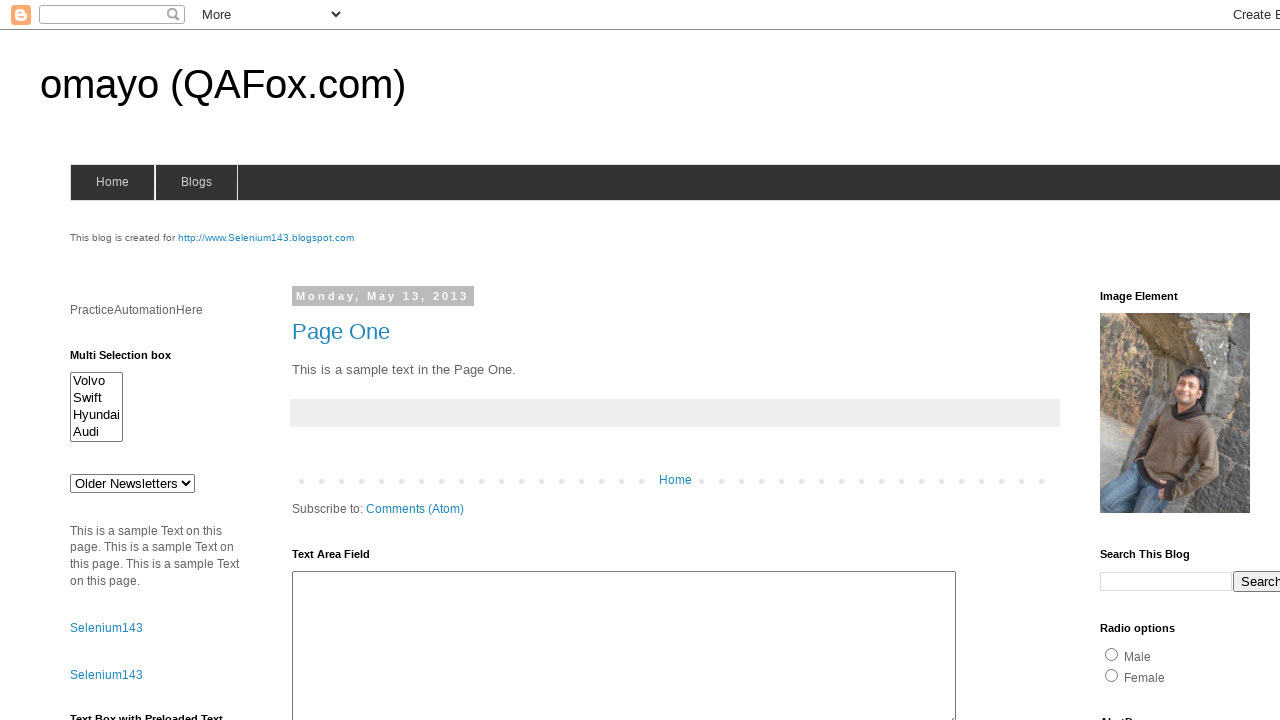

Navigated to omayo.blogspot.com
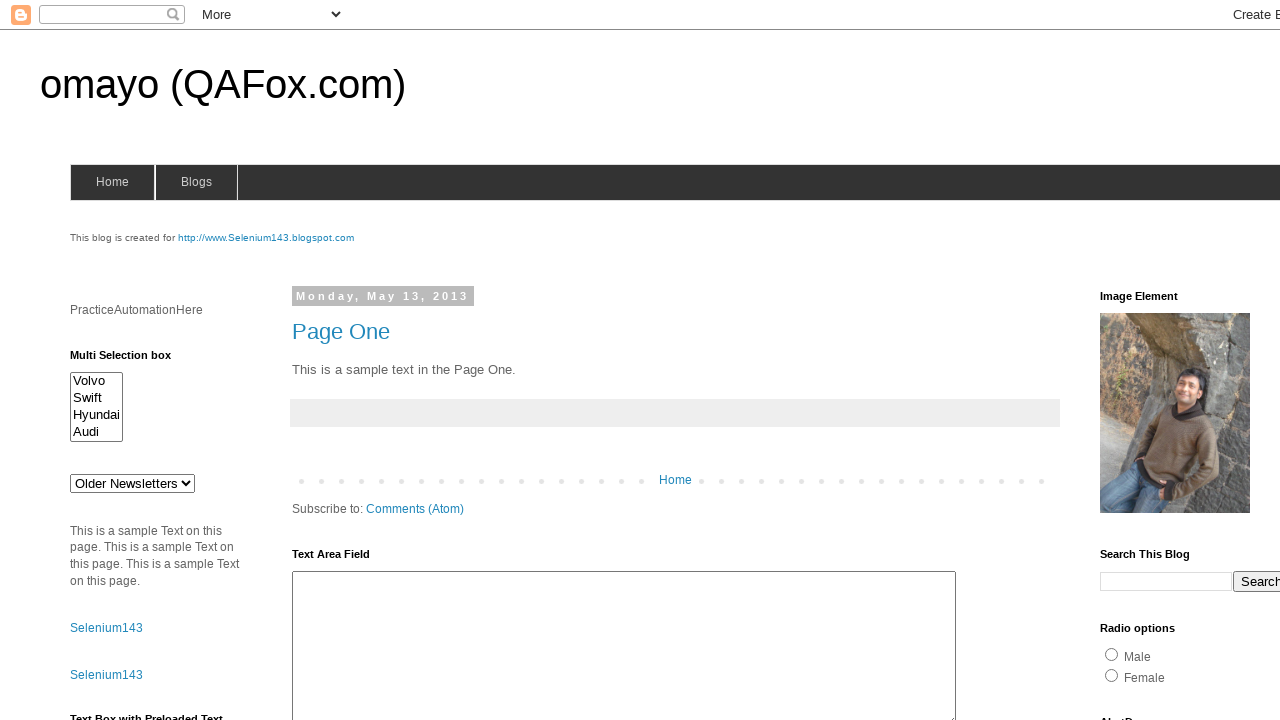

Located button element with id 'but1'
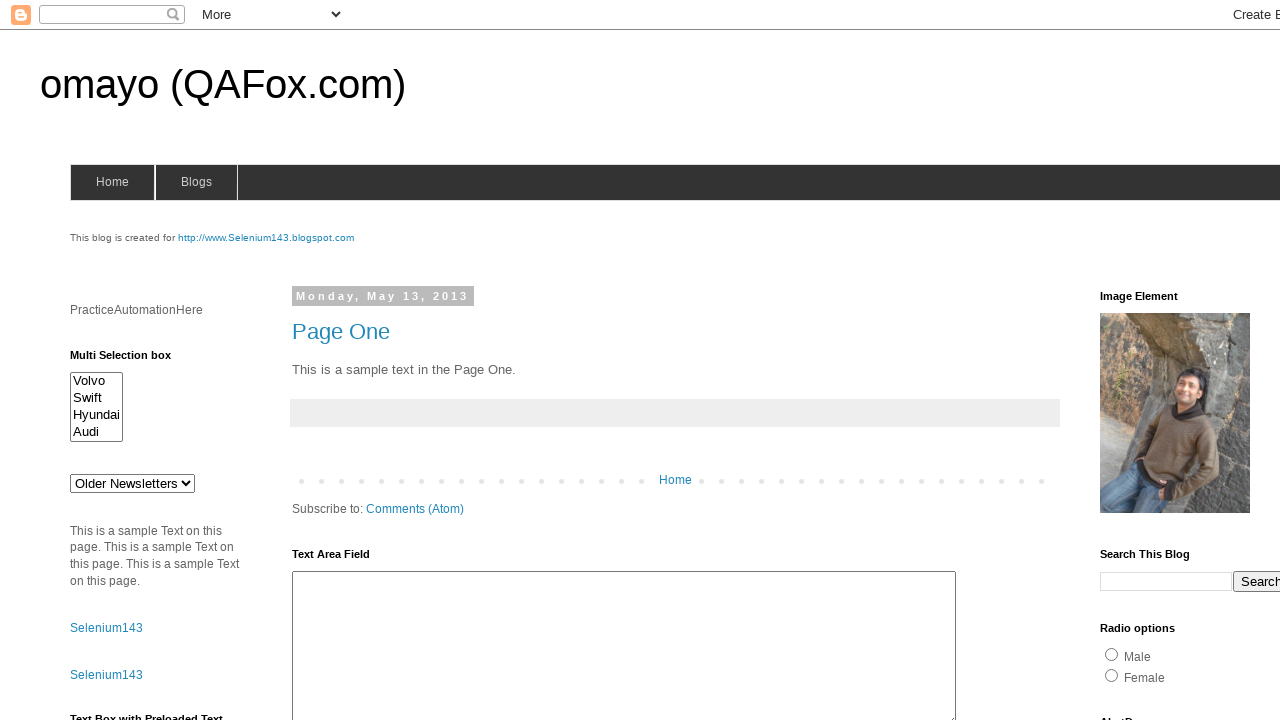

Button #but1 is now visible
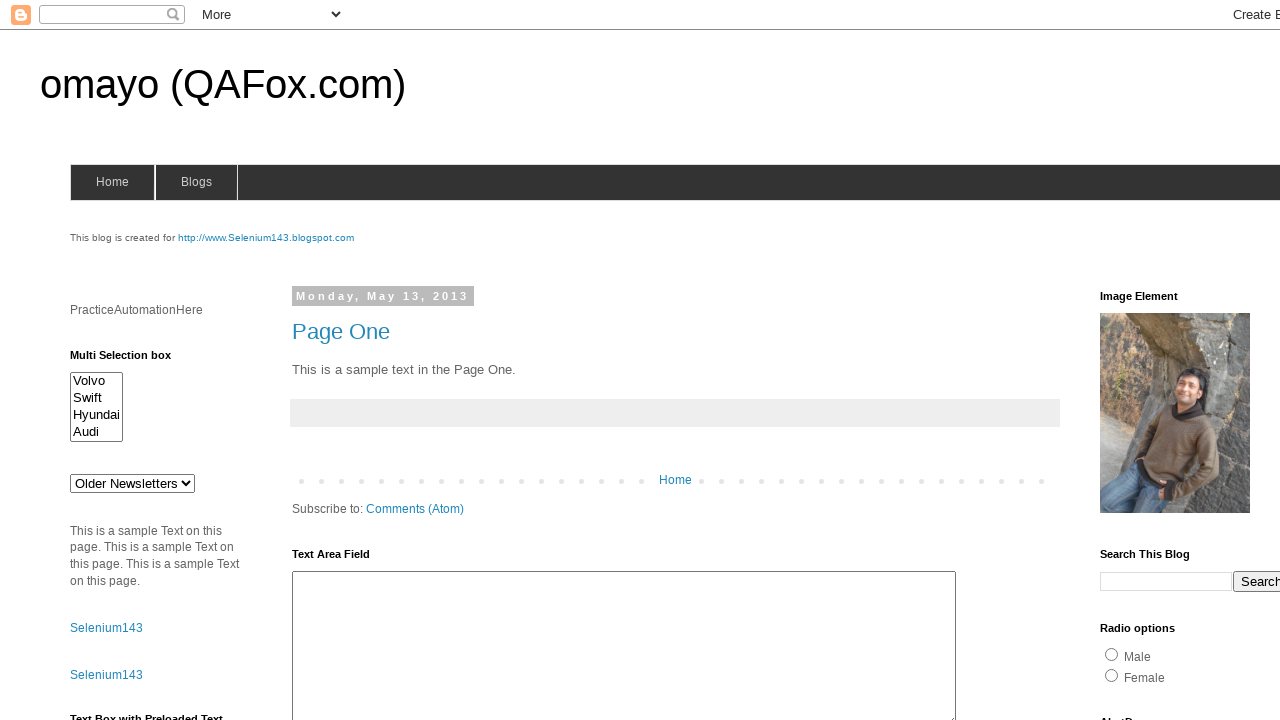

Verified button #but1 is enabled: False
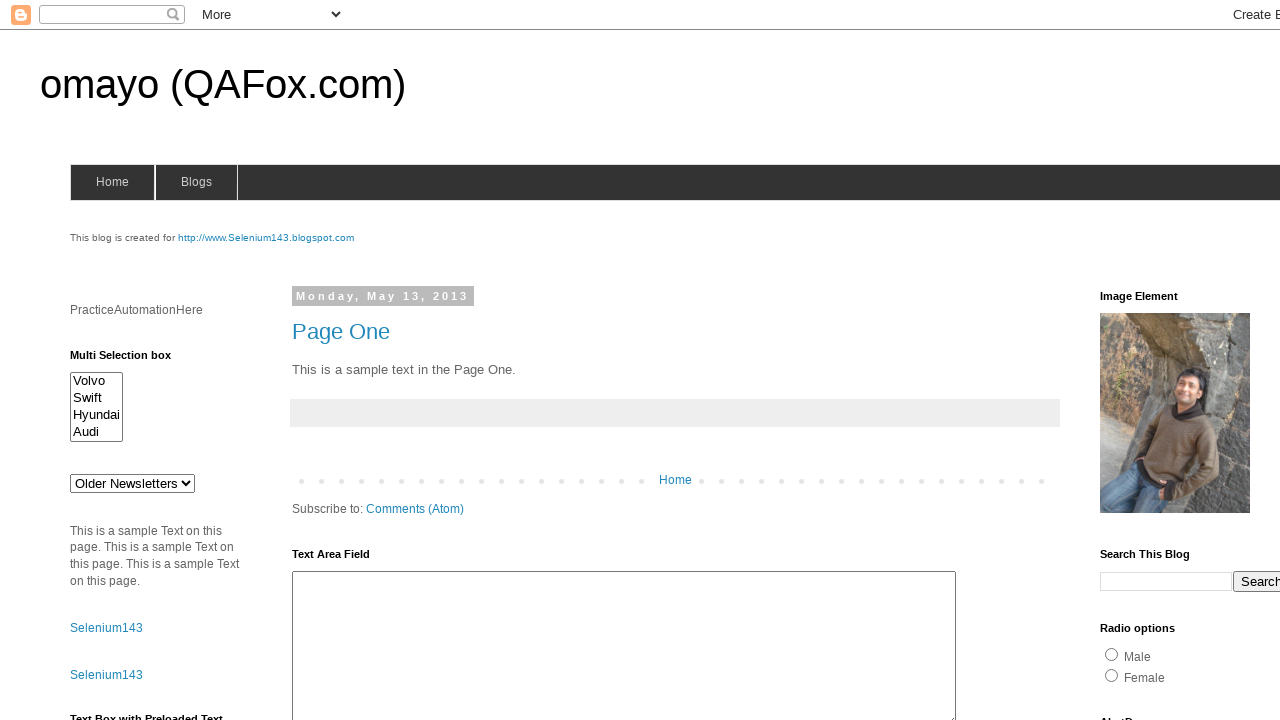

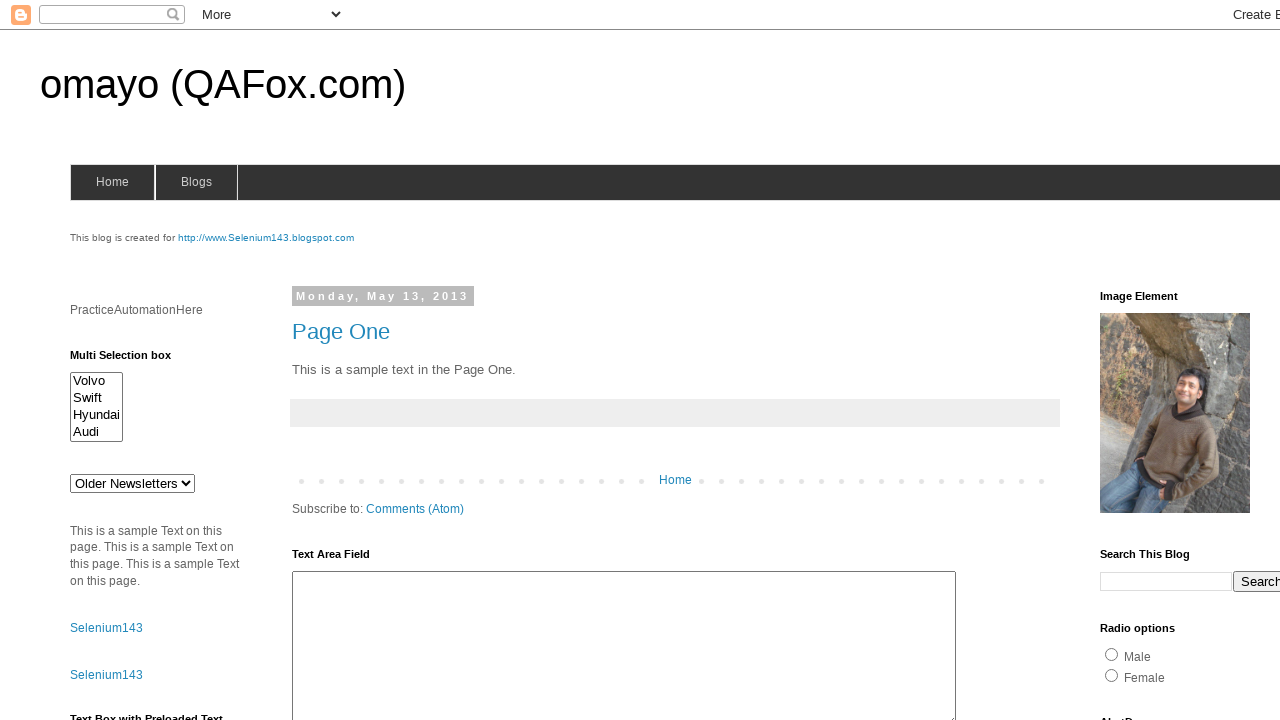